Tests the Hubtel bulk SMS page by navigating to it and verifying that the page loads correctly with clickable links present.

Starting URL: https://explore.hubtel.com/bulk-sms-ghana/

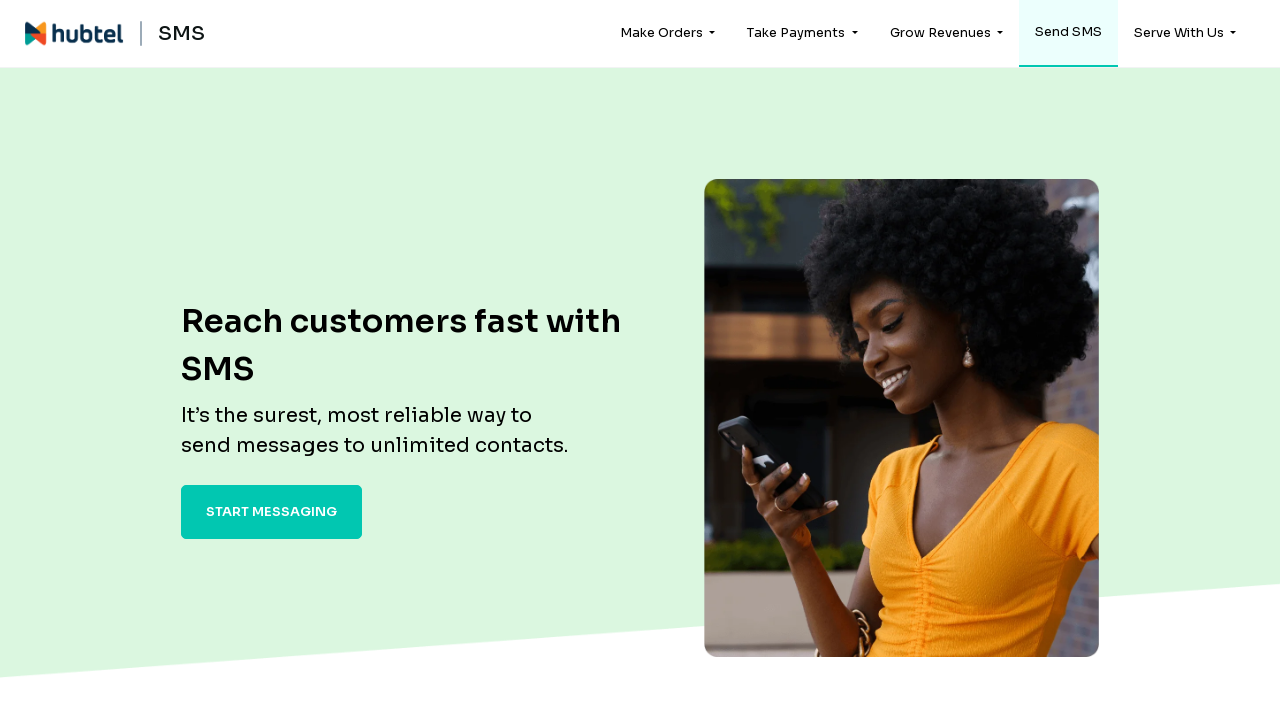

Waited for page to fully load (networkidle)
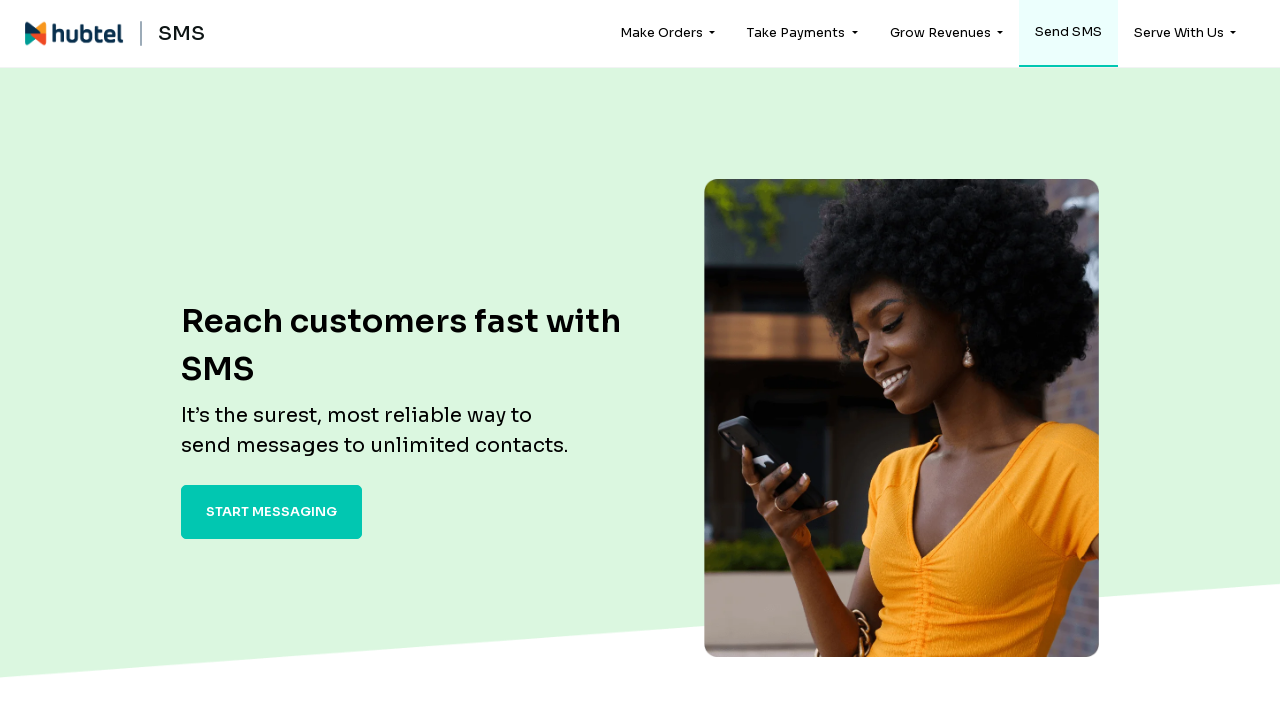

Located all anchor elements on the page
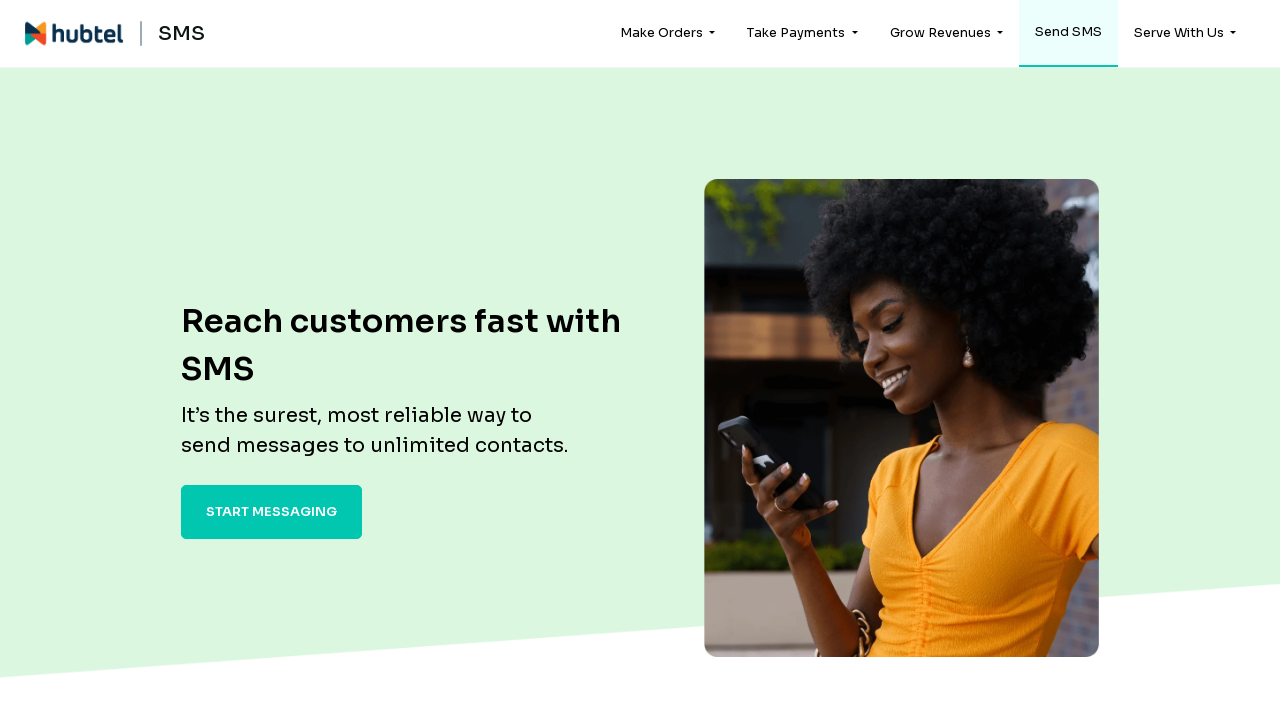

Counted 55 links on the page
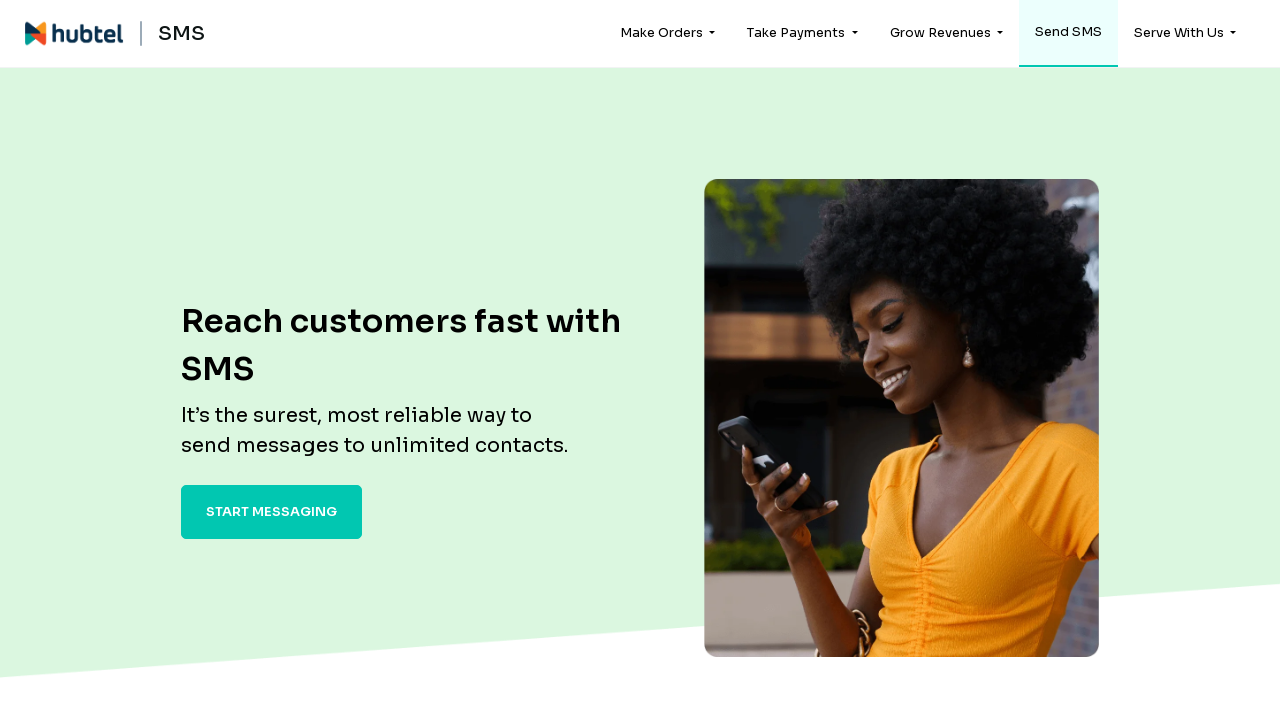

Verified that at least one link is present on the page
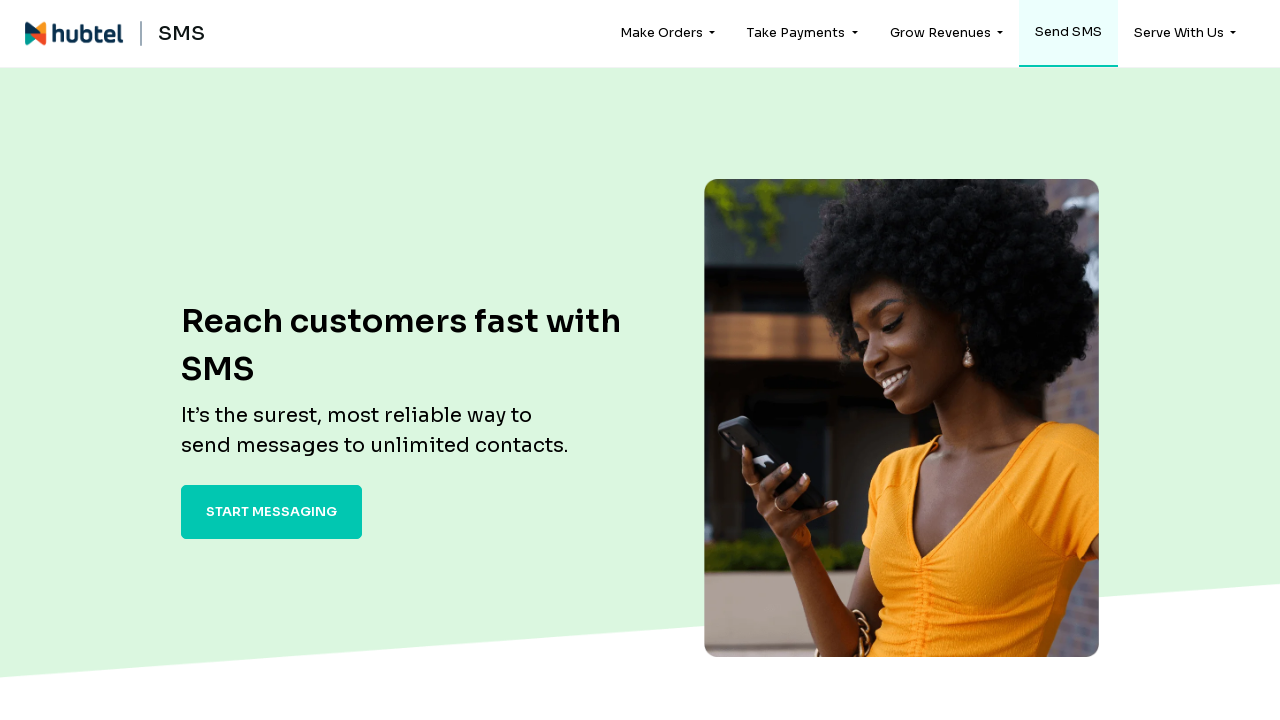

Located first visible link with href attribute
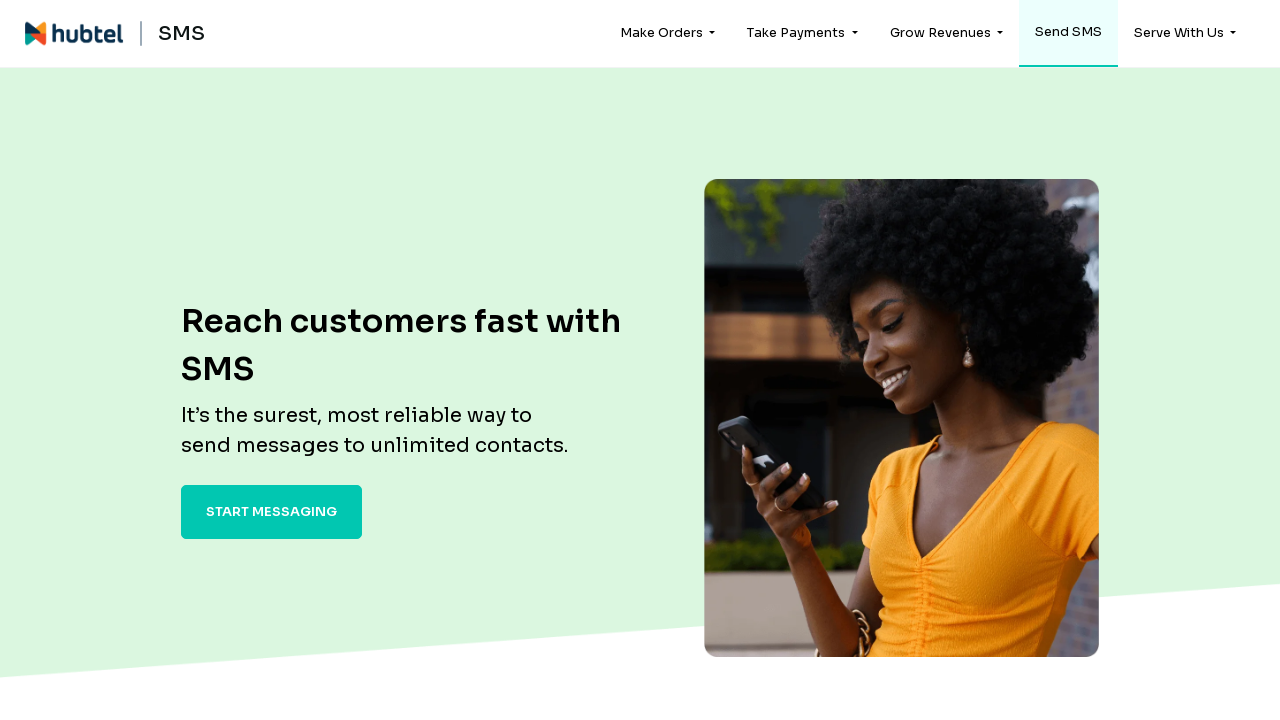

Clicked the first visible Send SMS link at (74, 34) on a[href]:visible >> nth=0
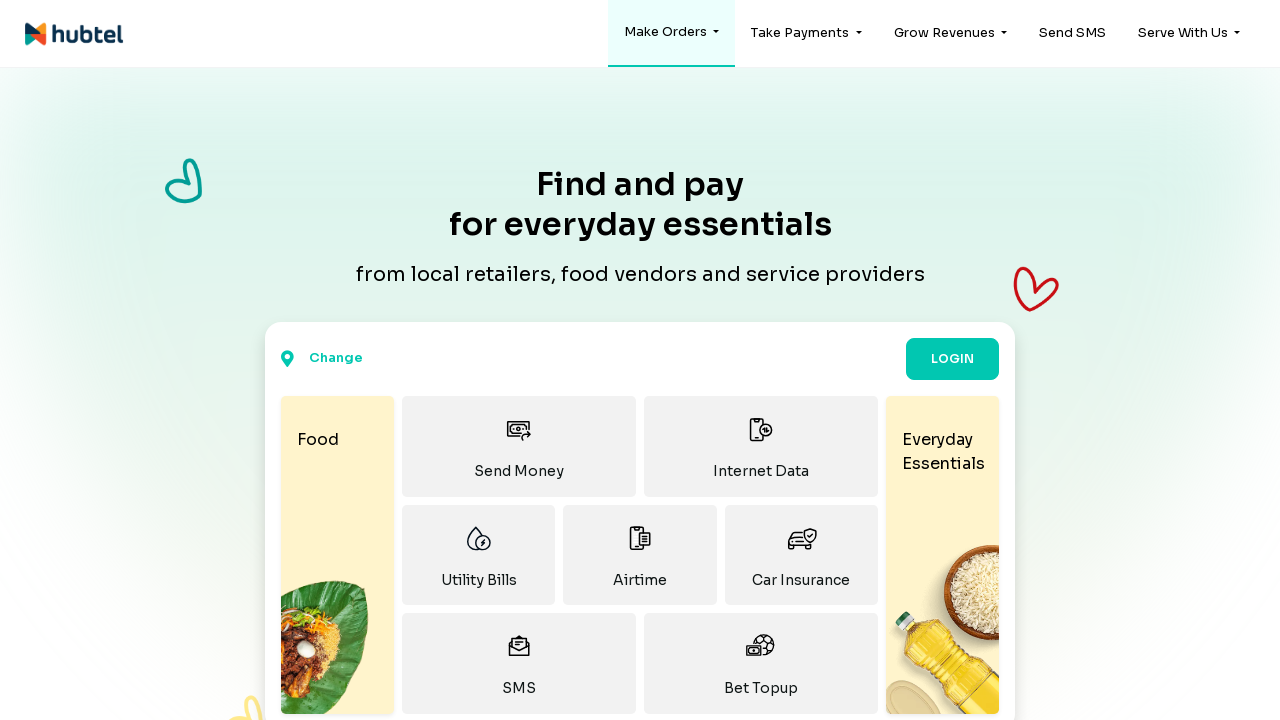

Waited for navigation to complete after clicking link
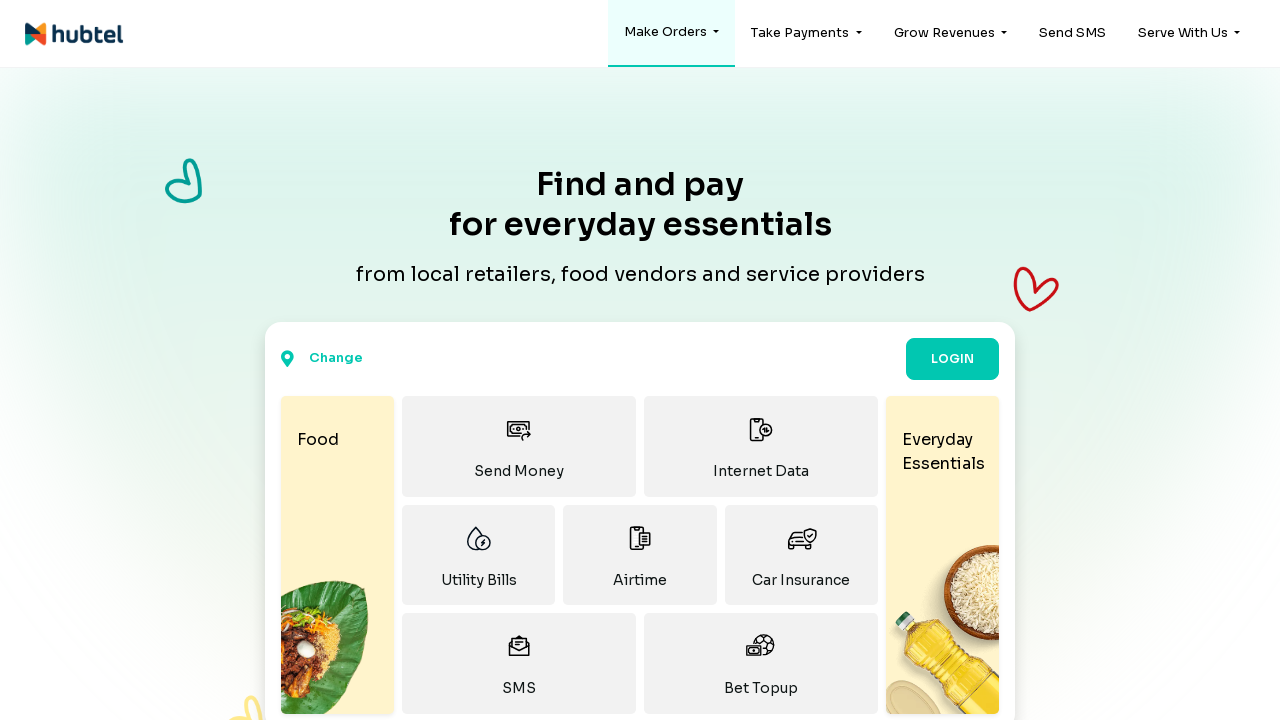

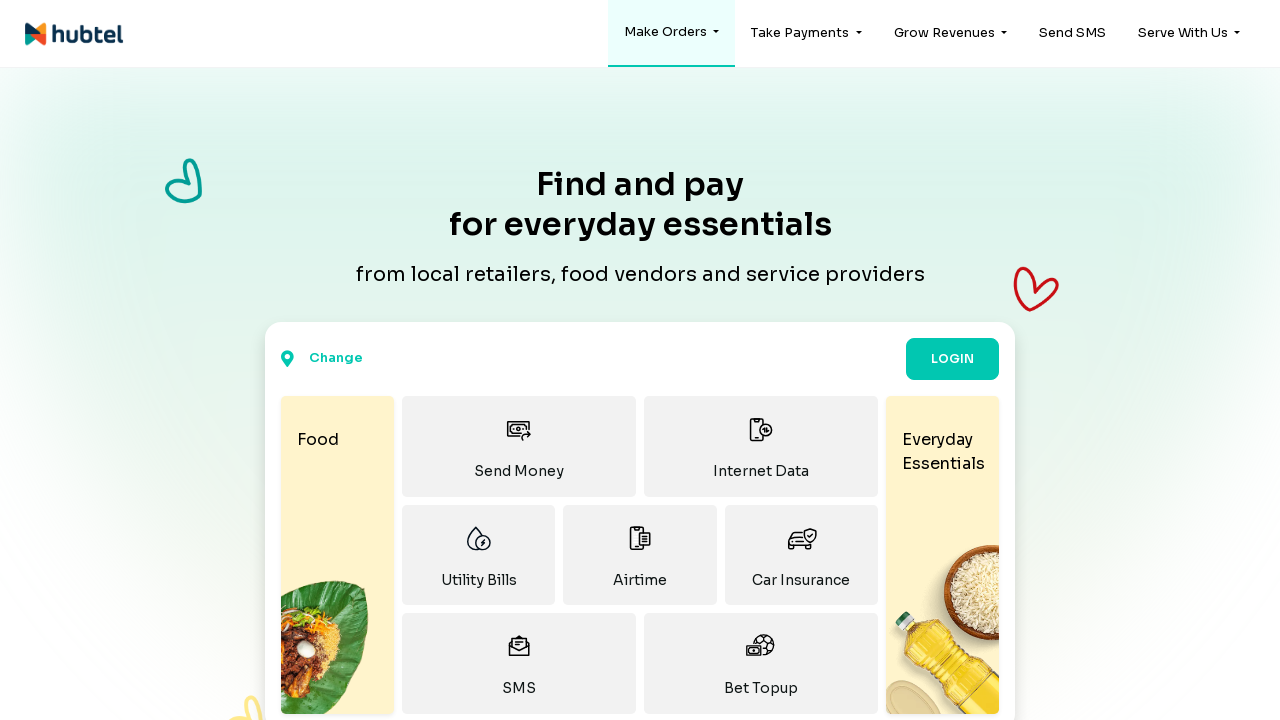